Tests that edits are cancelled when pressing Escape key

Starting URL: https://demo.playwright.dev/todomvc

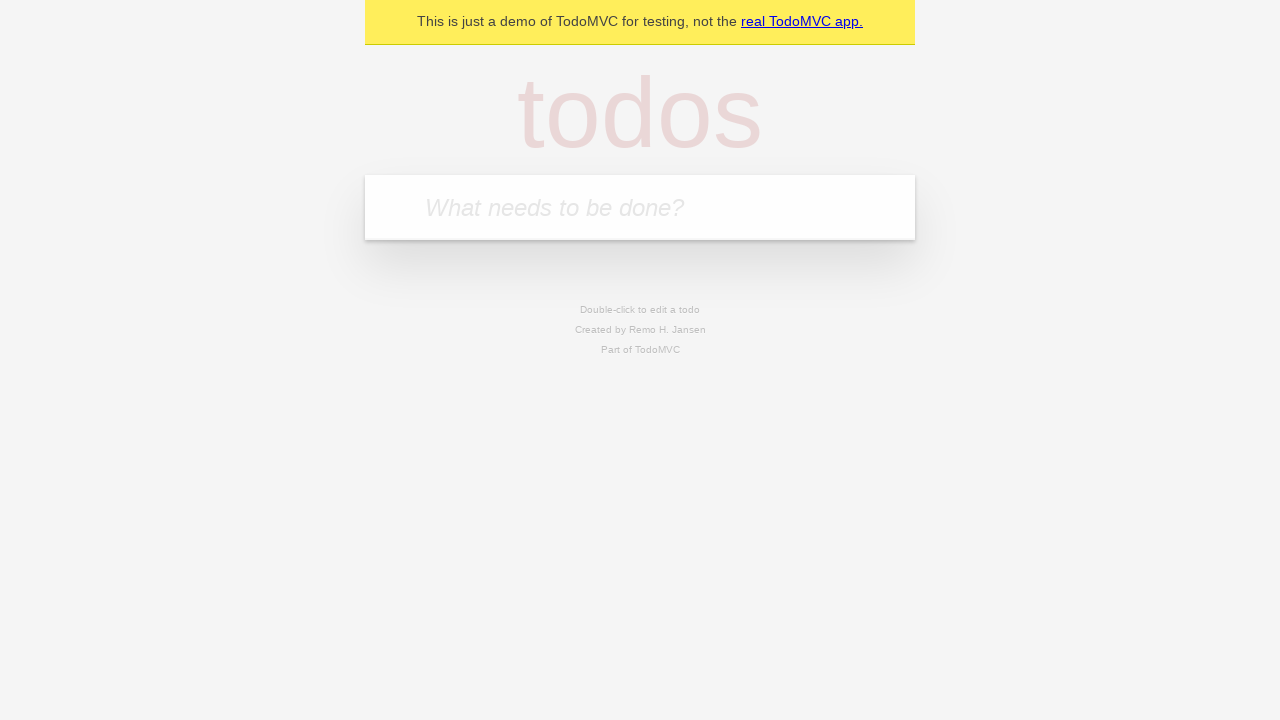

Filled new todo input with 'buy some cheese' on internal:attr=[placeholder="What needs to be done?"i]
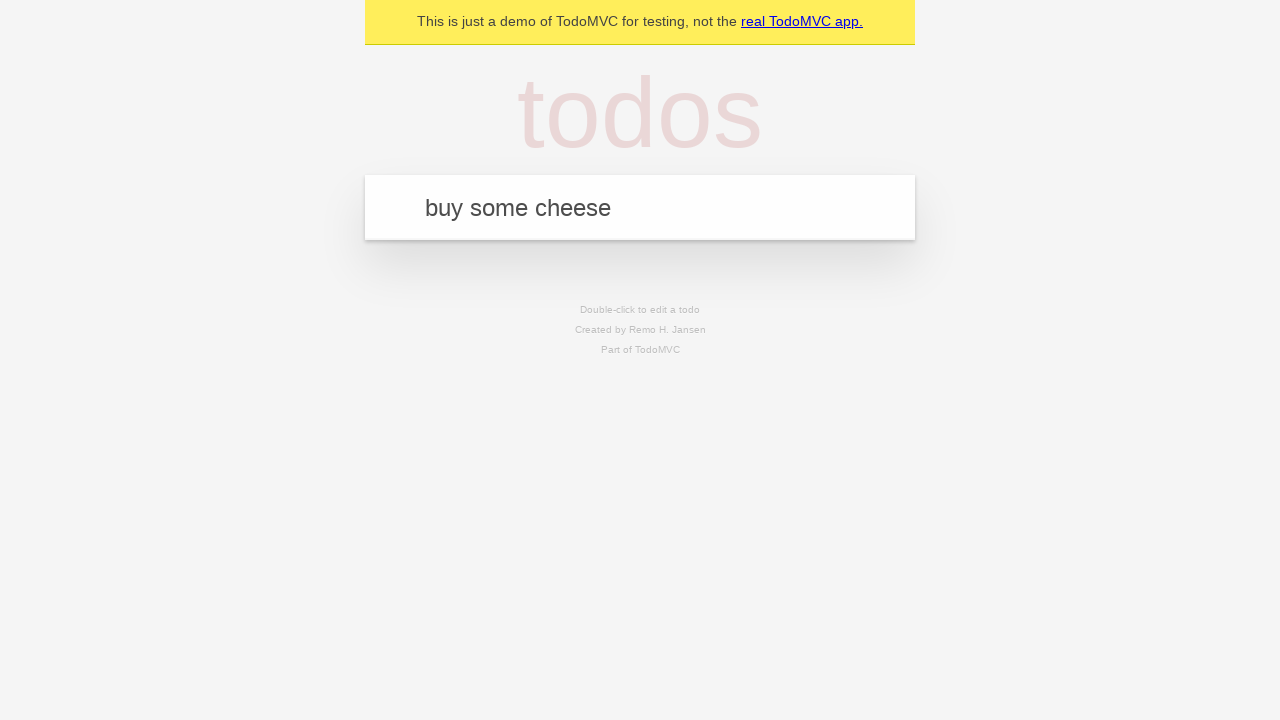

Pressed Enter to create first todo on internal:attr=[placeholder="What needs to be done?"i]
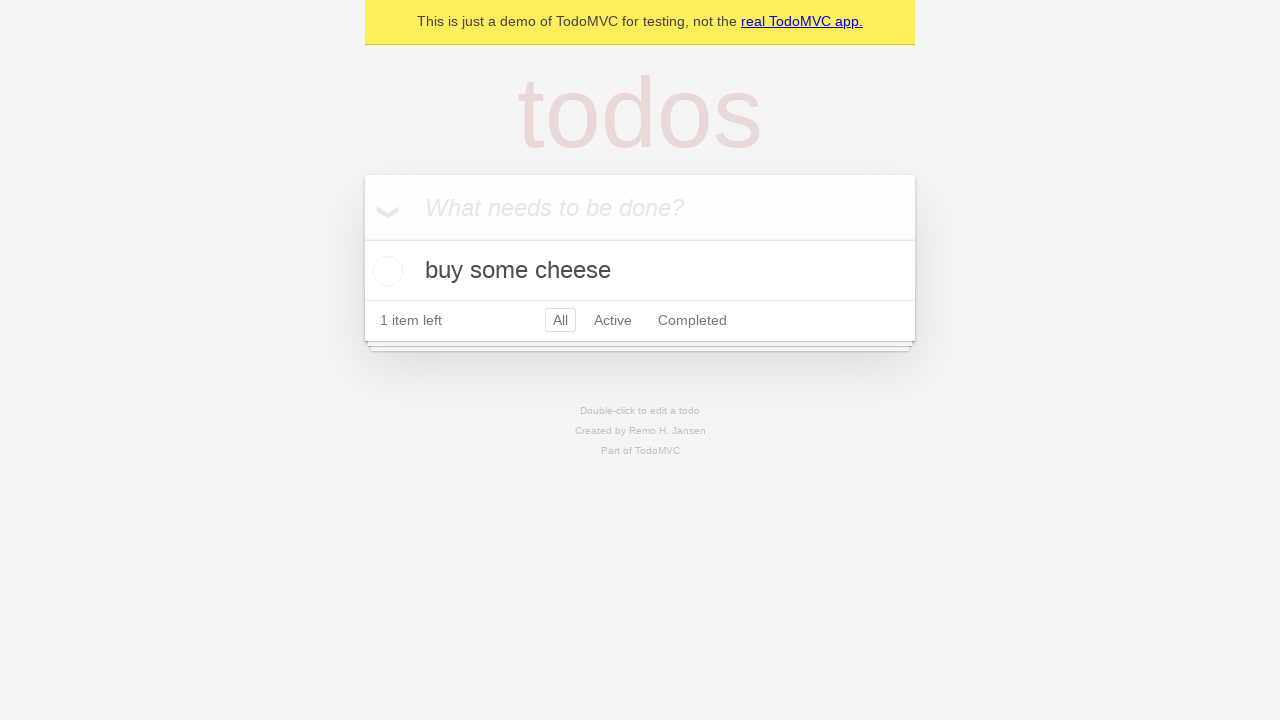

Filled new todo input with 'feed the cat' on internal:attr=[placeholder="What needs to be done?"i]
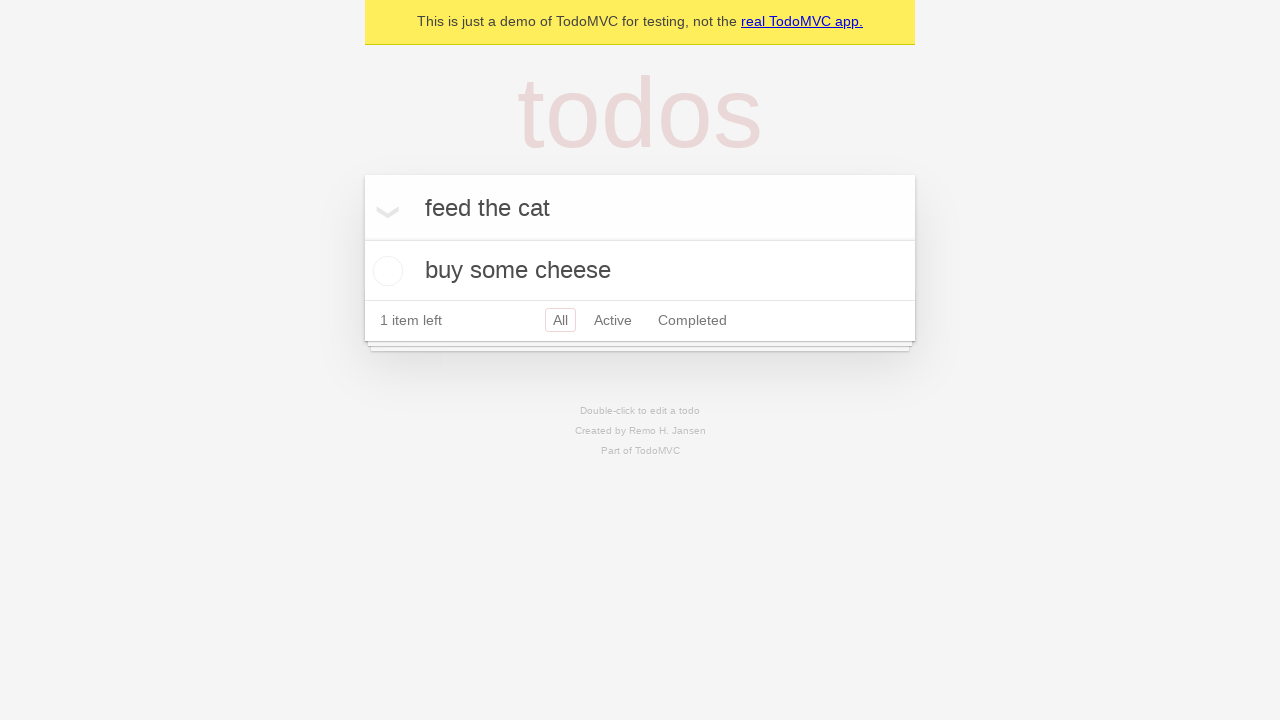

Pressed Enter to create second todo on internal:attr=[placeholder="What needs to be done?"i]
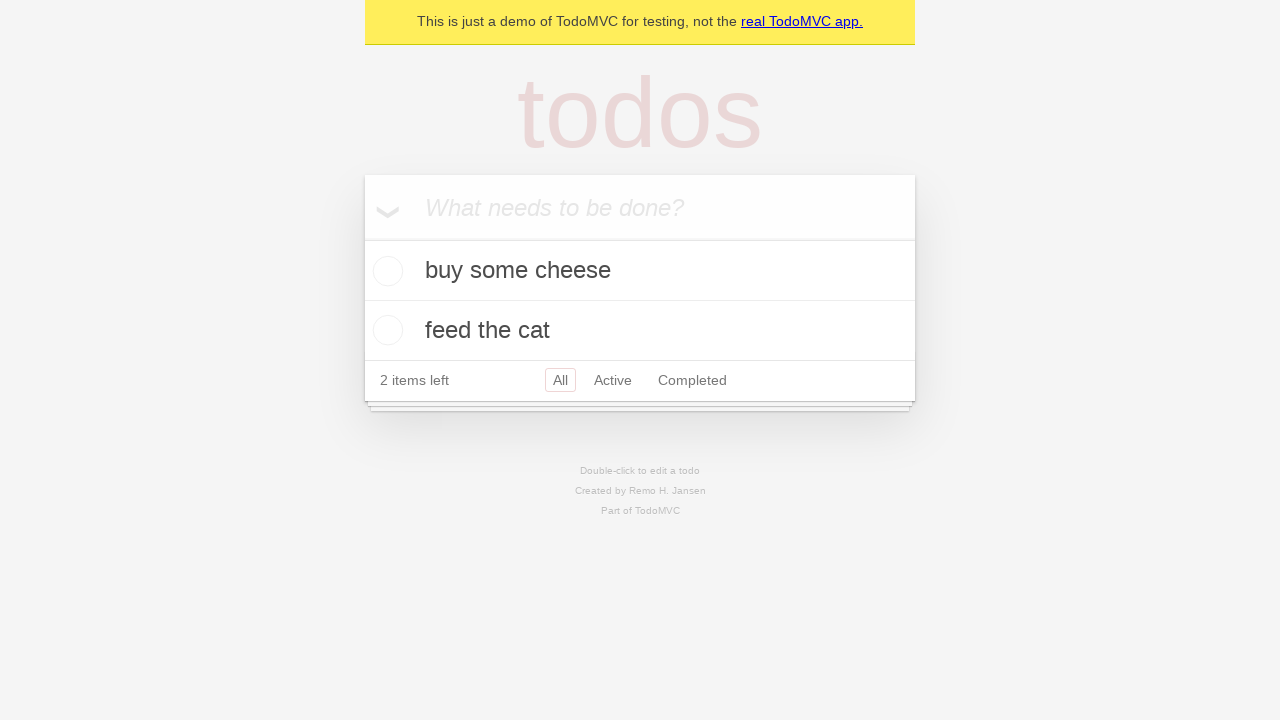

Filled new todo input with 'book a doctors appointment' on internal:attr=[placeholder="What needs to be done?"i]
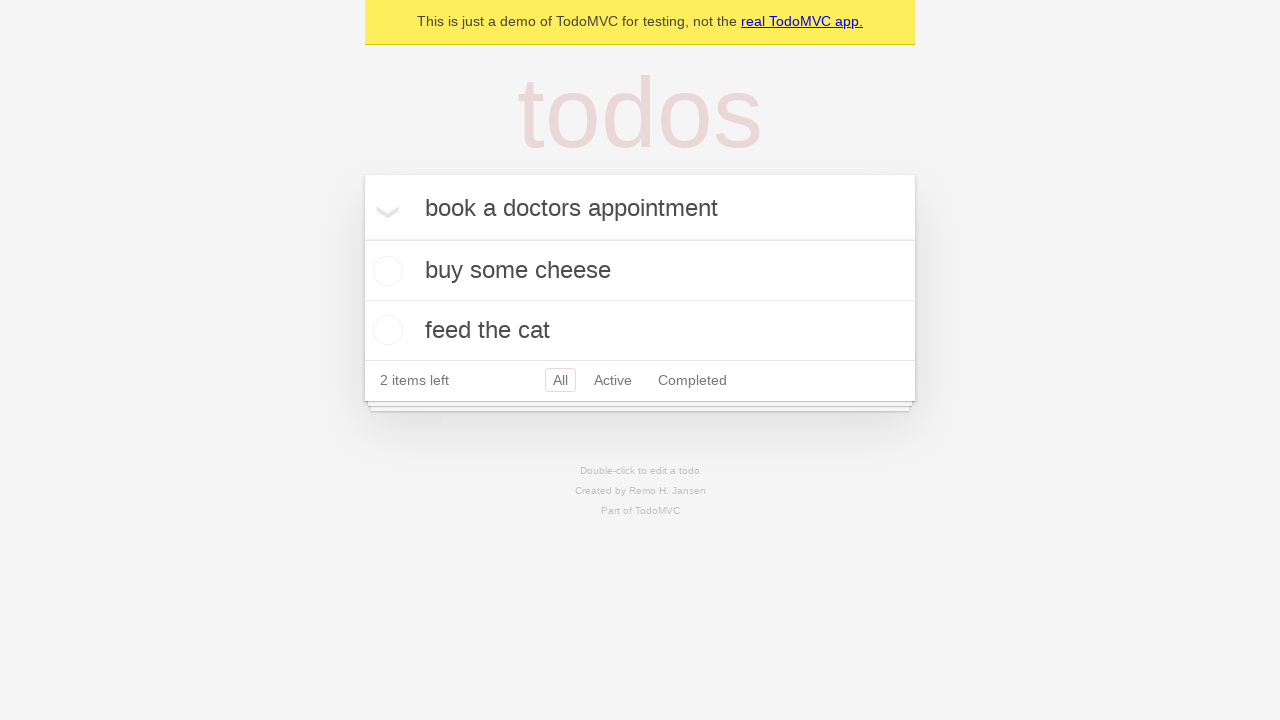

Pressed Enter to create third todo on internal:attr=[placeholder="What needs to be done?"i]
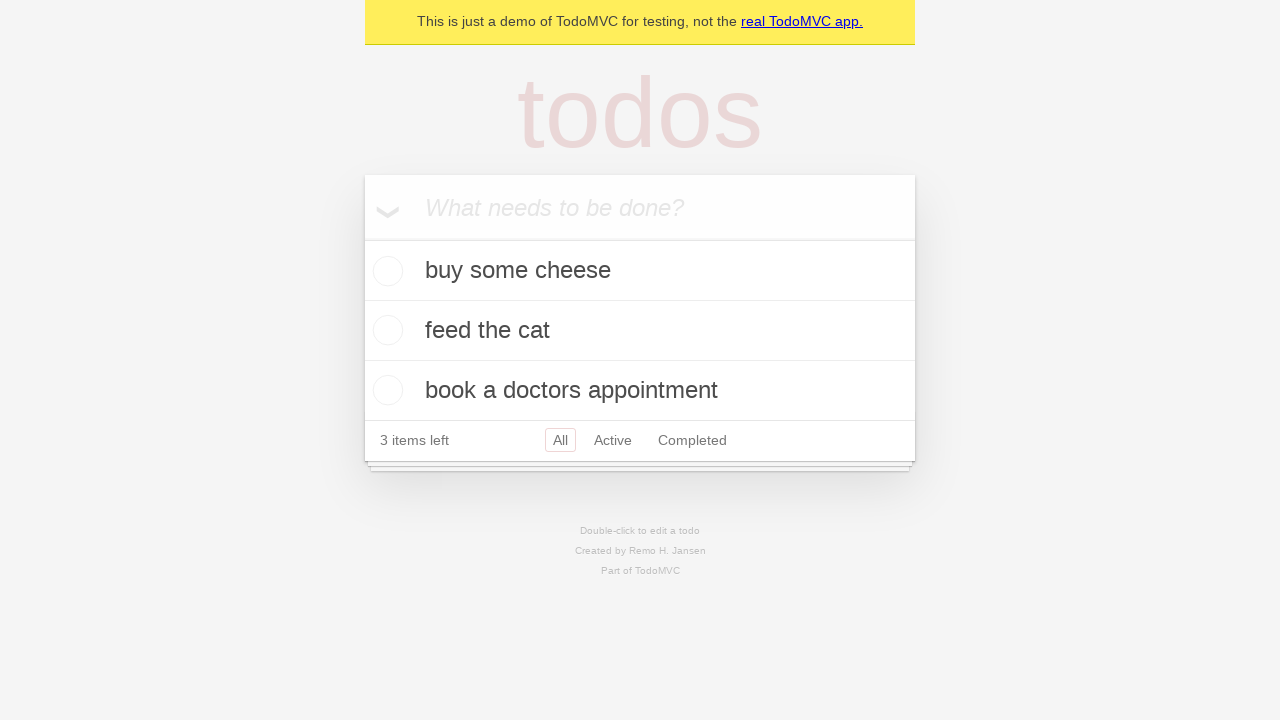

Retrieved all todo items
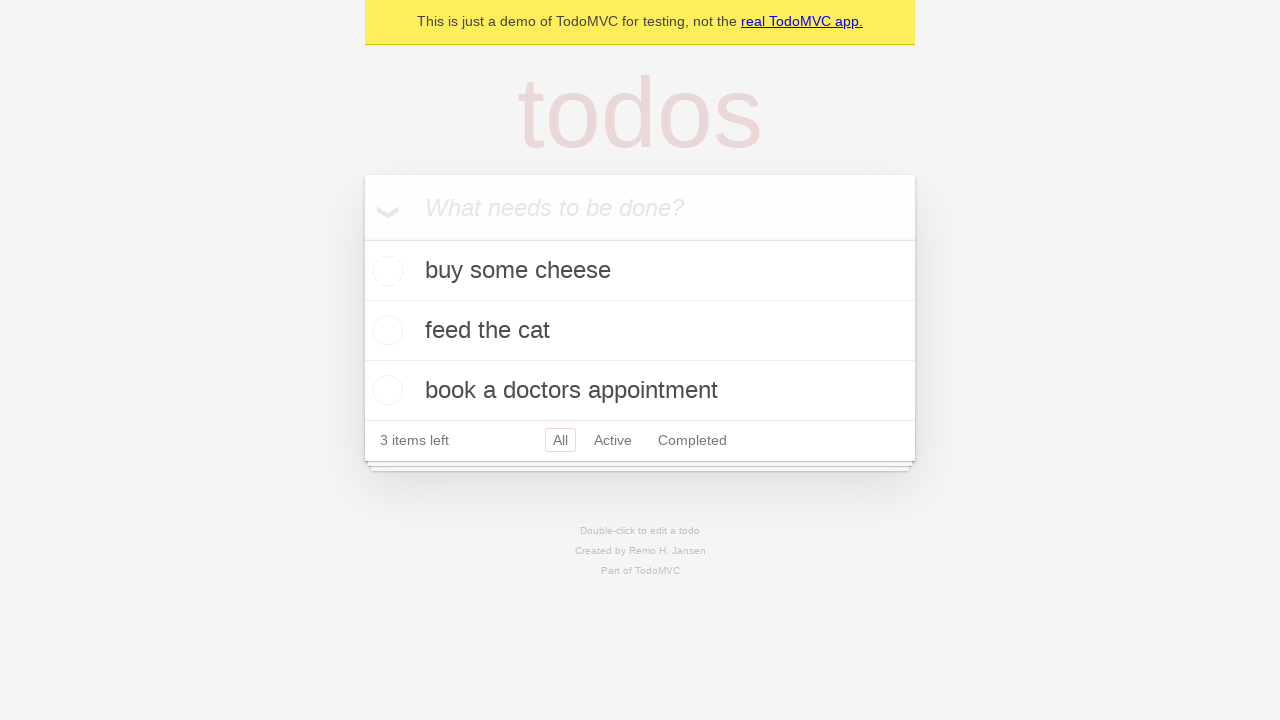

Double-clicked second todo item to enter edit mode at (640, 331) on internal:testid=[data-testid="todo-item"s] >> nth=1
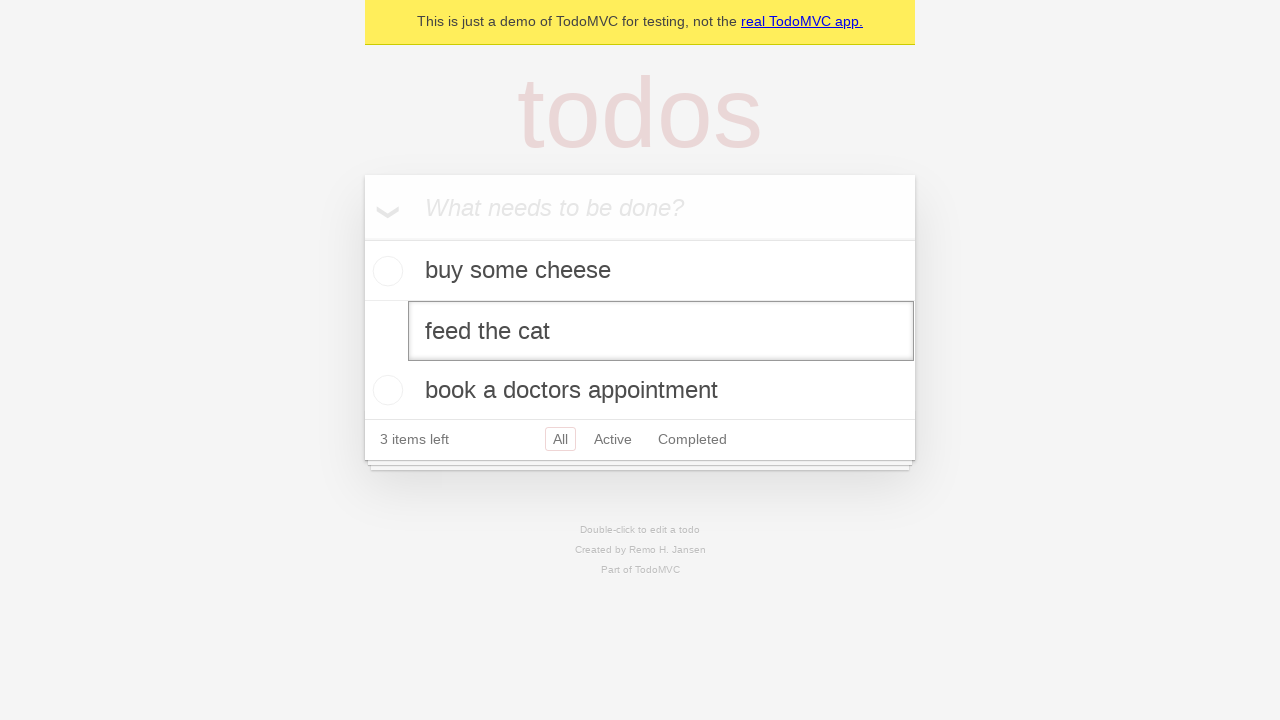

Filled edit field with 'buy some sausages' on internal:testid=[data-testid="todo-item"s] >> nth=1 >> internal:role=textbox[nam
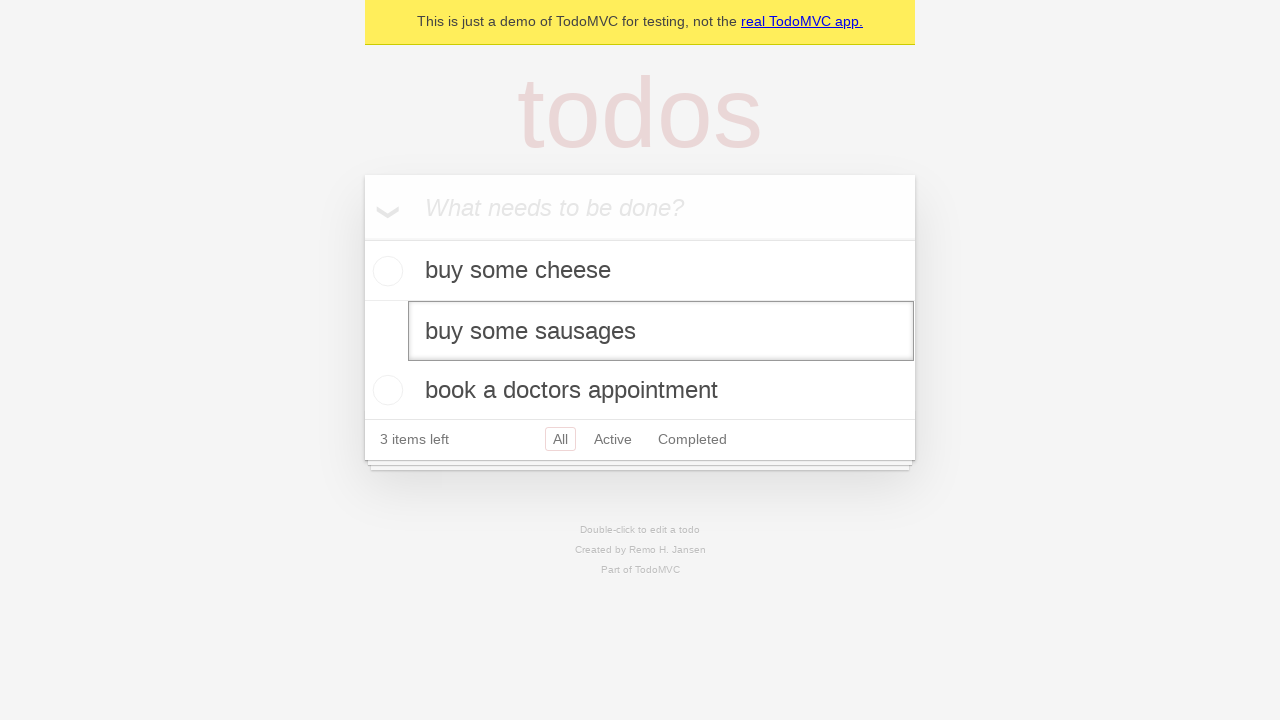

Pressed Escape to cancel edit and revert todo text on internal:testid=[data-testid="todo-item"s] >> nth=1 >> internal:role=textbox[nam
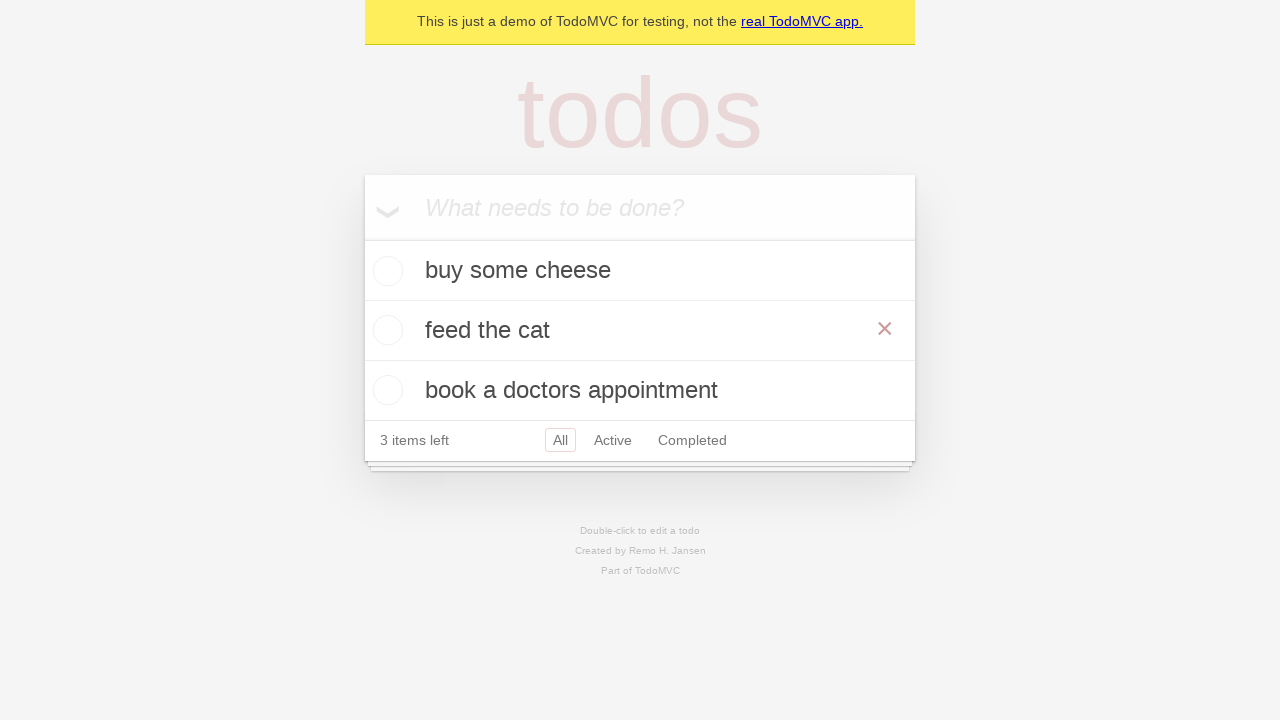

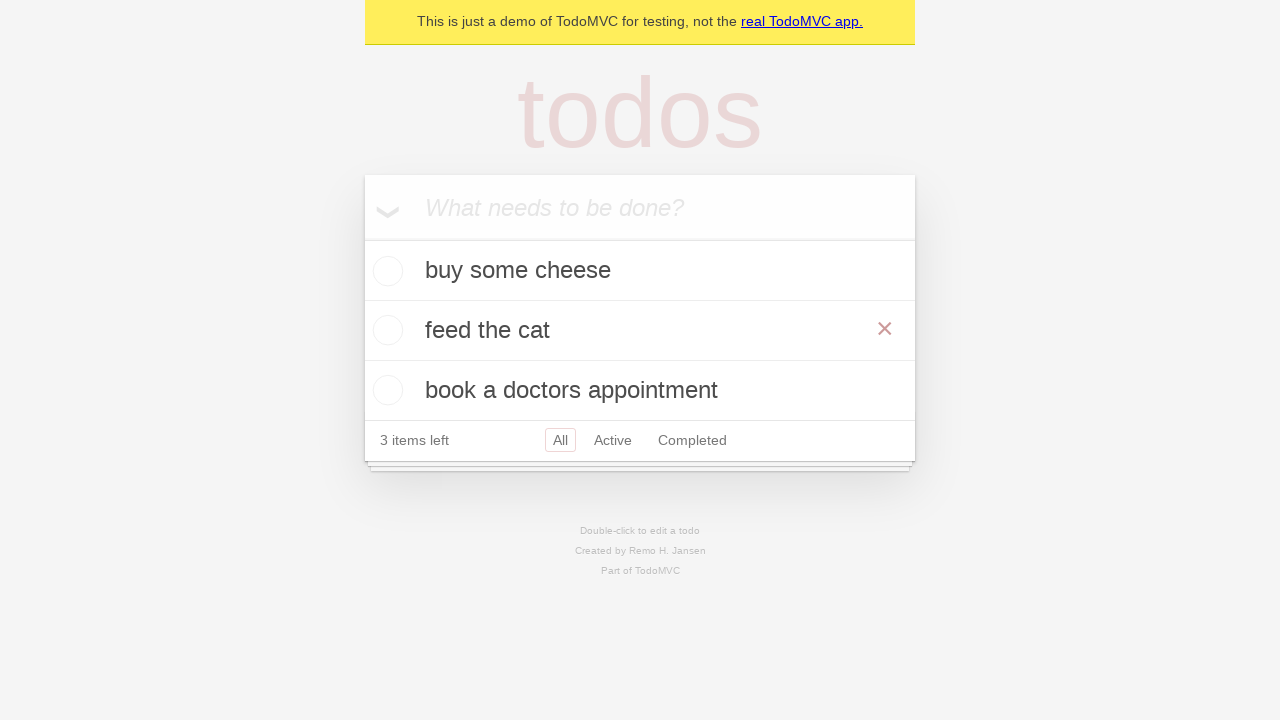